Tests alert handling functionality by triggering a confirm box alert and dismissing it

Starting URL: http://demo.automationtesting.in/Alerts.html

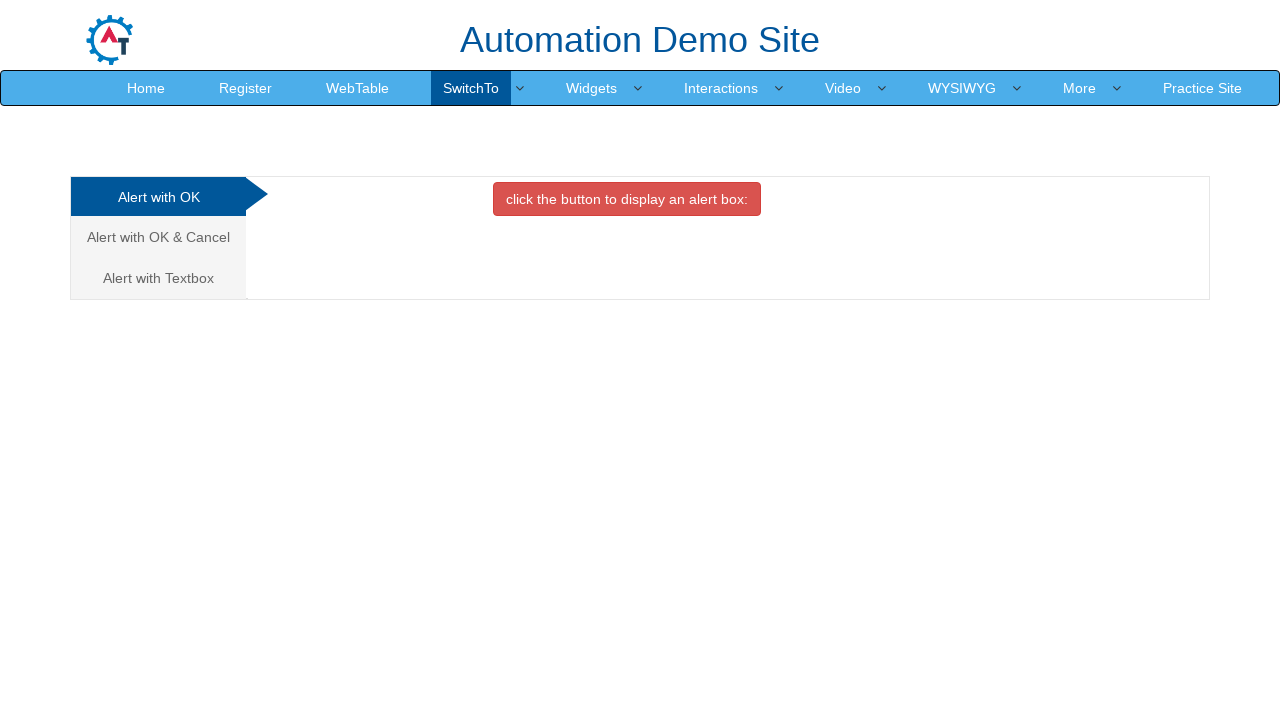

Clicked on 'Alert with OK & Cancel' tab at (158, 237) on text=Alert with OK & Cancel
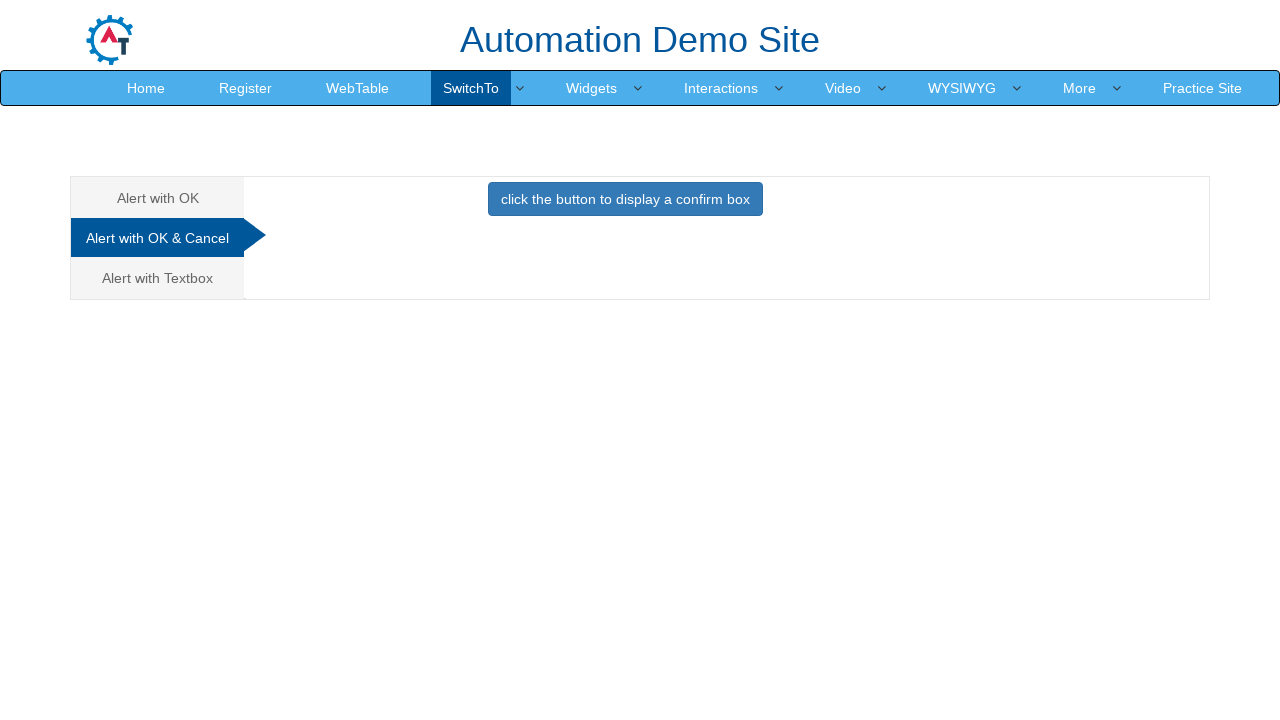

Clicked button to trigger confirm box at (625, 199) on button[onclick='confirmbox()']
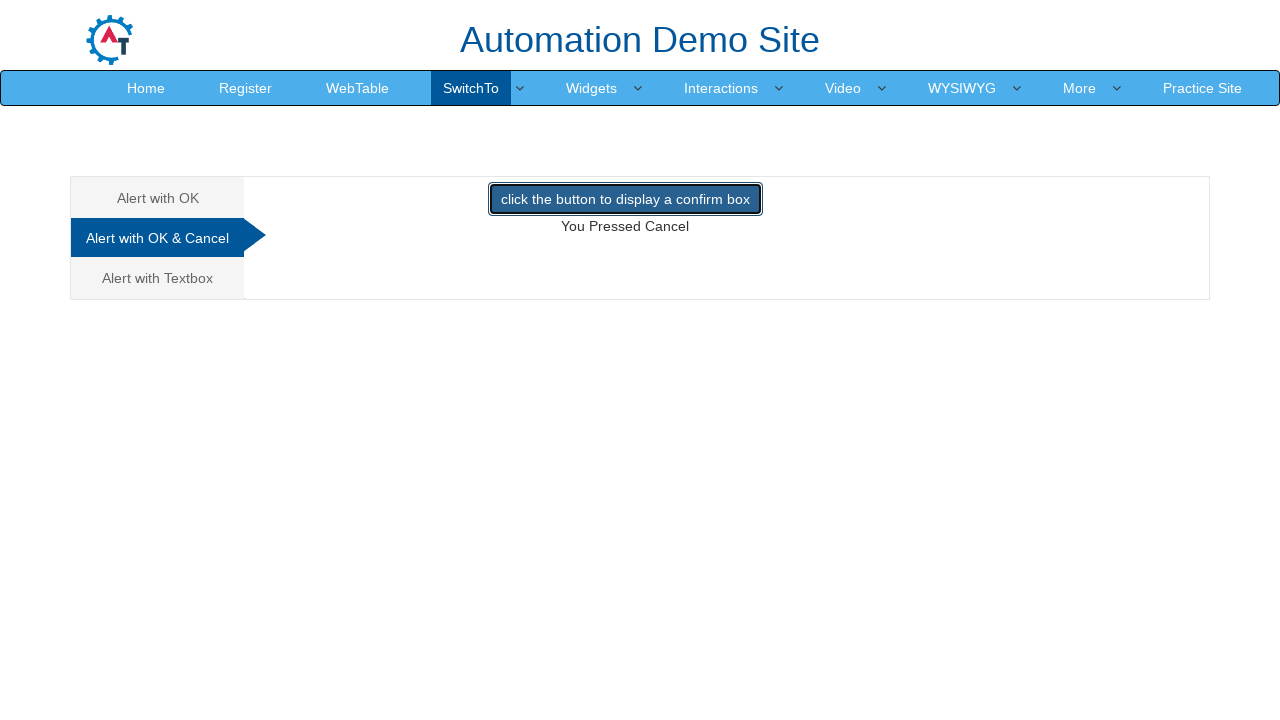

Set up dialog handler to dismiss alerts
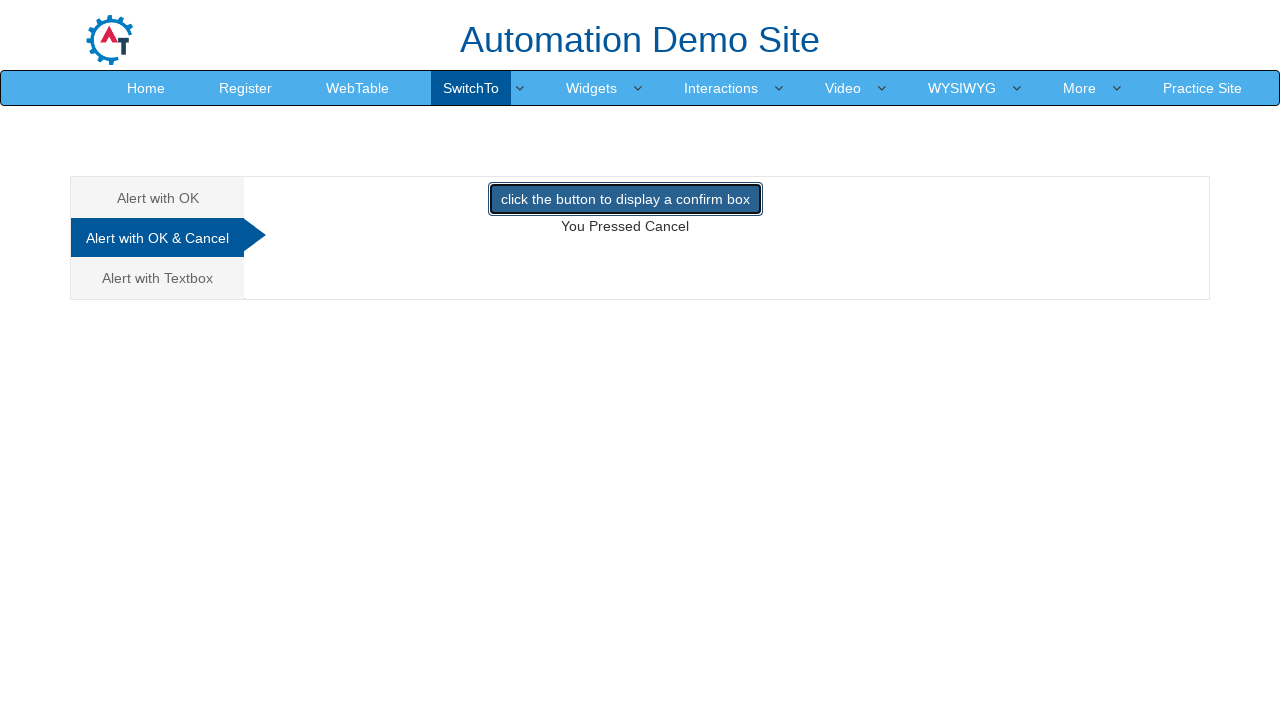

Clicked button to trigger confirm box again - dialog dismissed by handler at (625, 199) on button[onclick='confirmbox()']
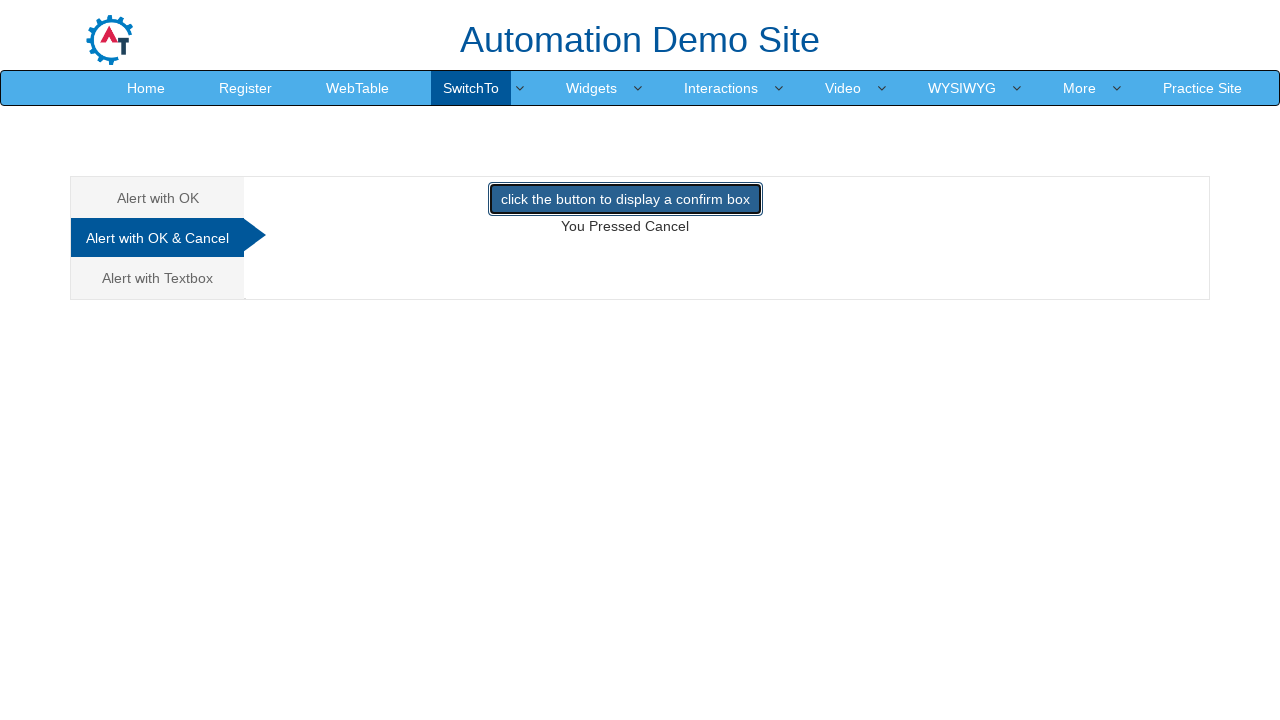

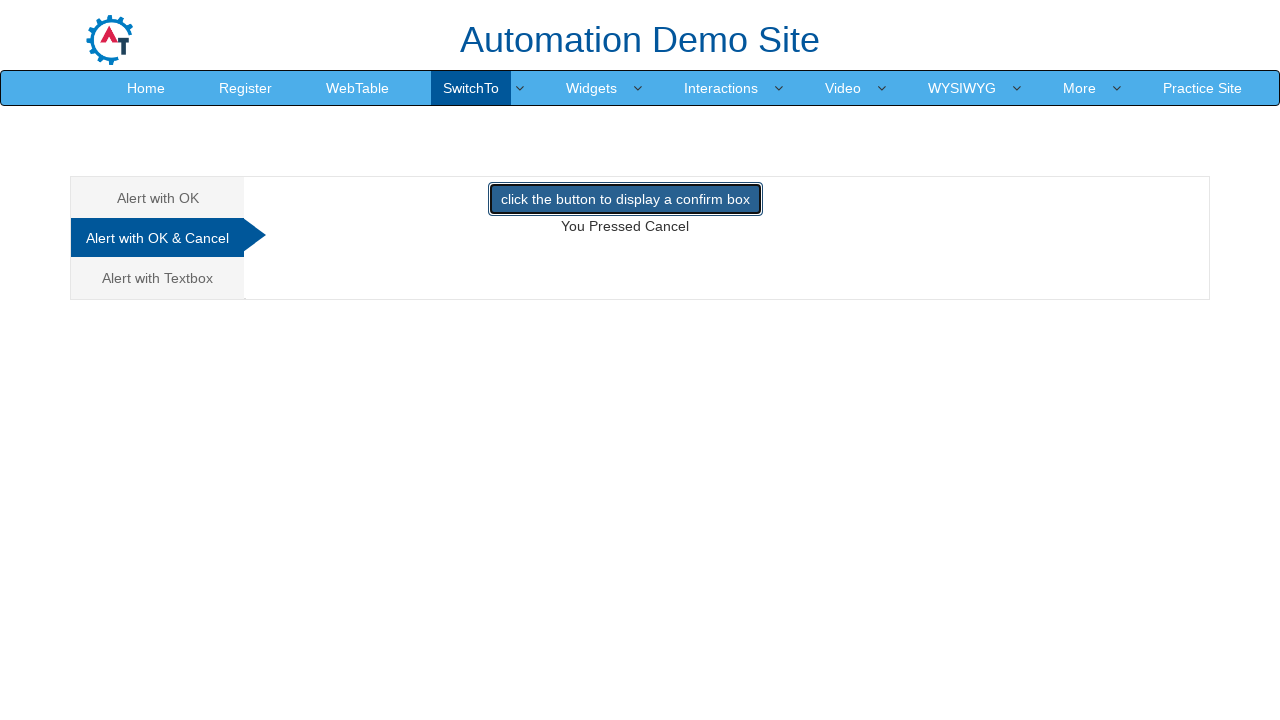